Tests dynamic loading by clicking a start button and waiting for hidden content to appear

Starting URL: https://the-internet.herokuapp.com/dynamic_loading/1

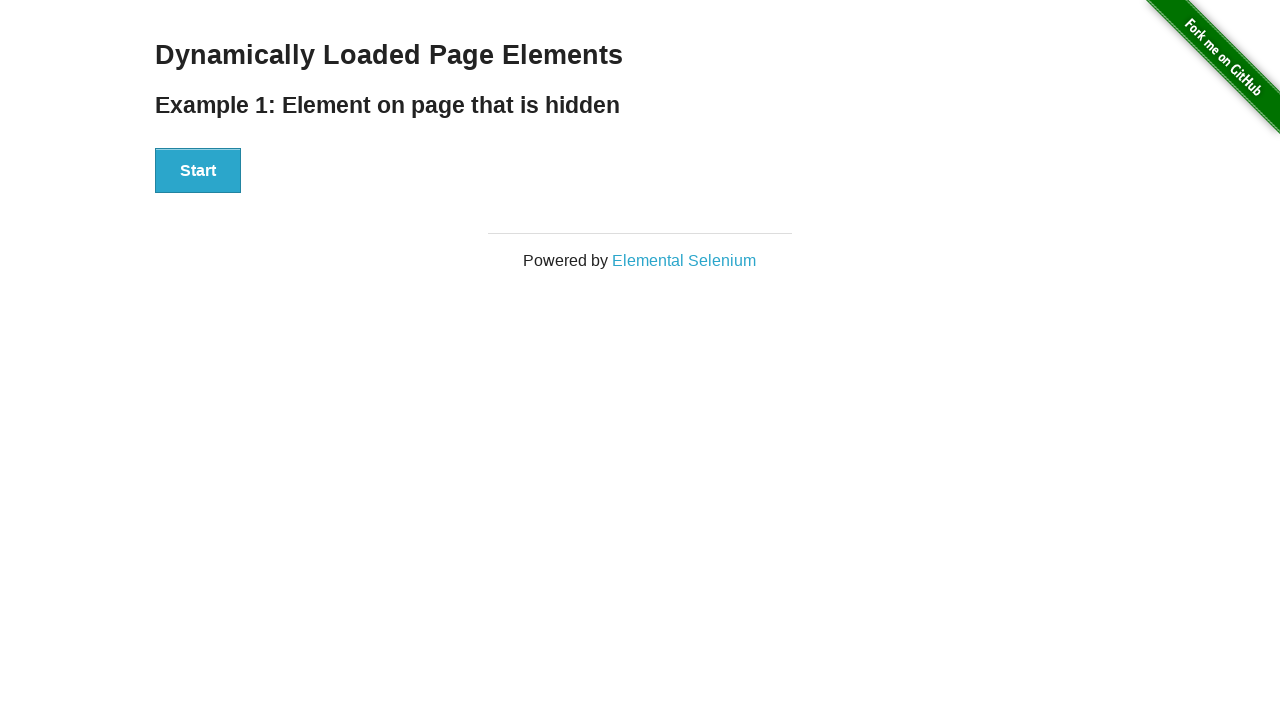

Clicked the Start button to trigger dynamic content loading at (198, 171) on button:has-text('Start')
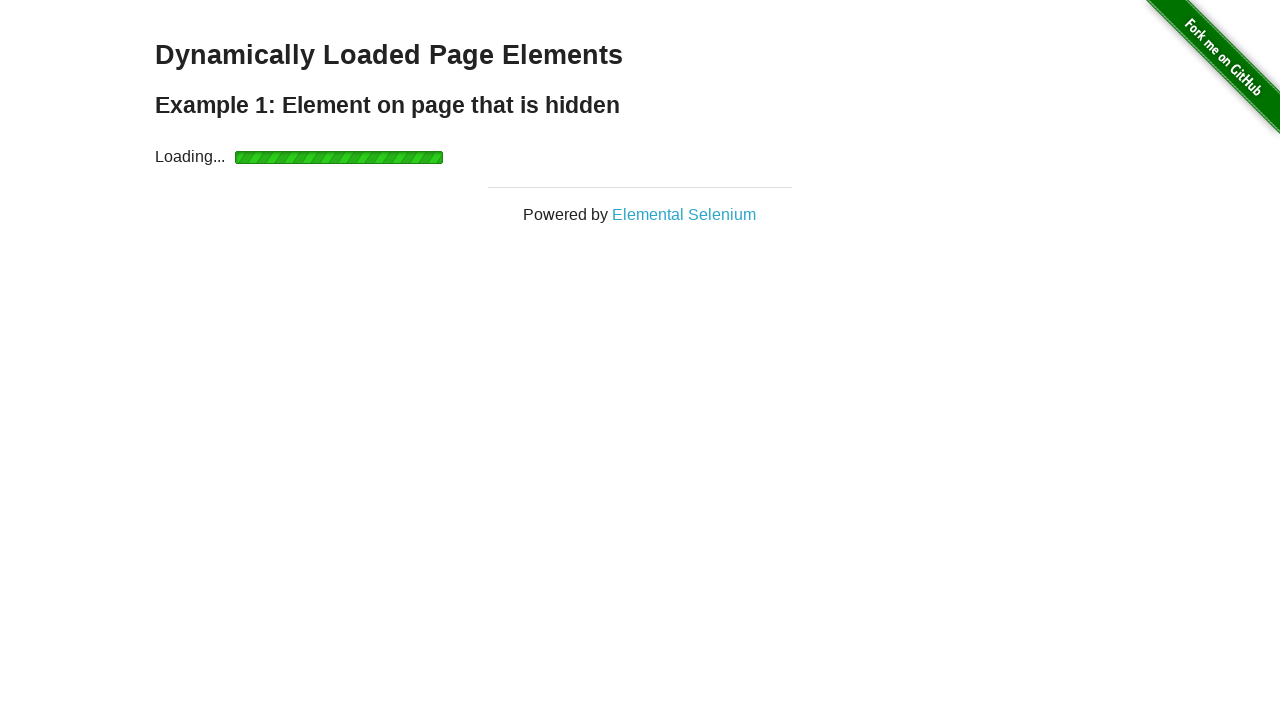

Waited for dynamically loaded 'Hello World!' text to become visible
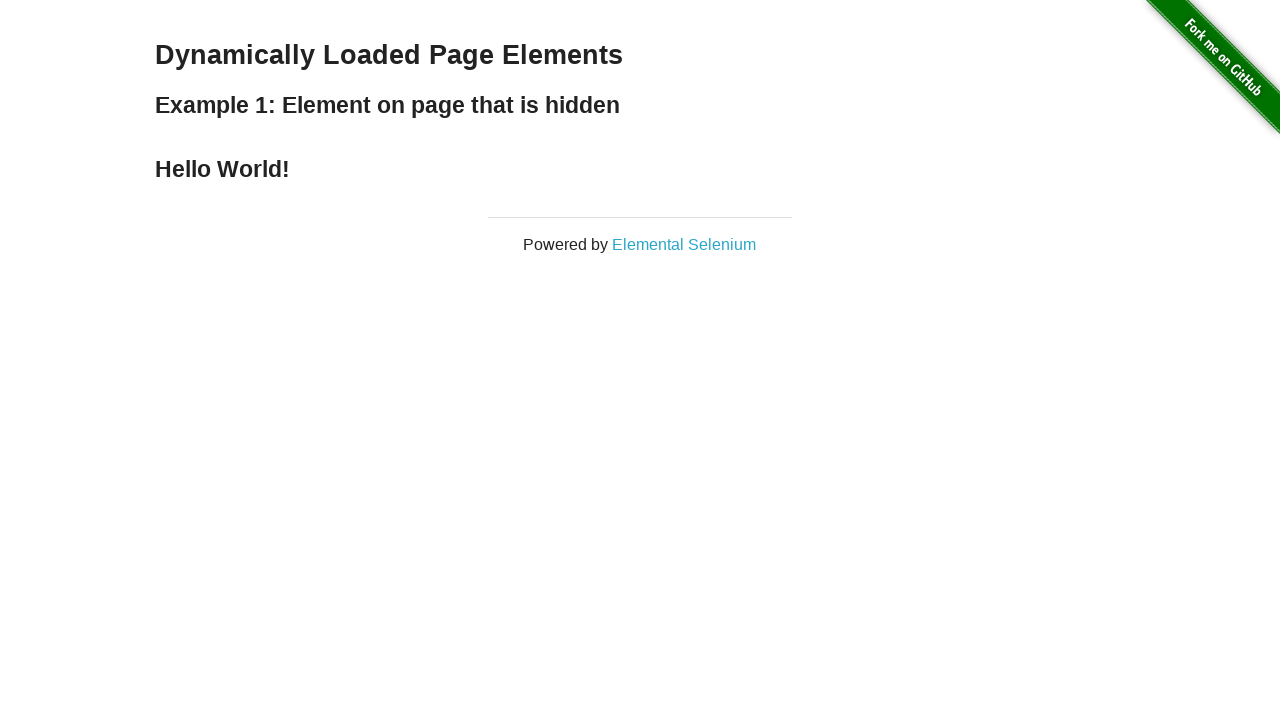

Located the 'Hello World!' text element
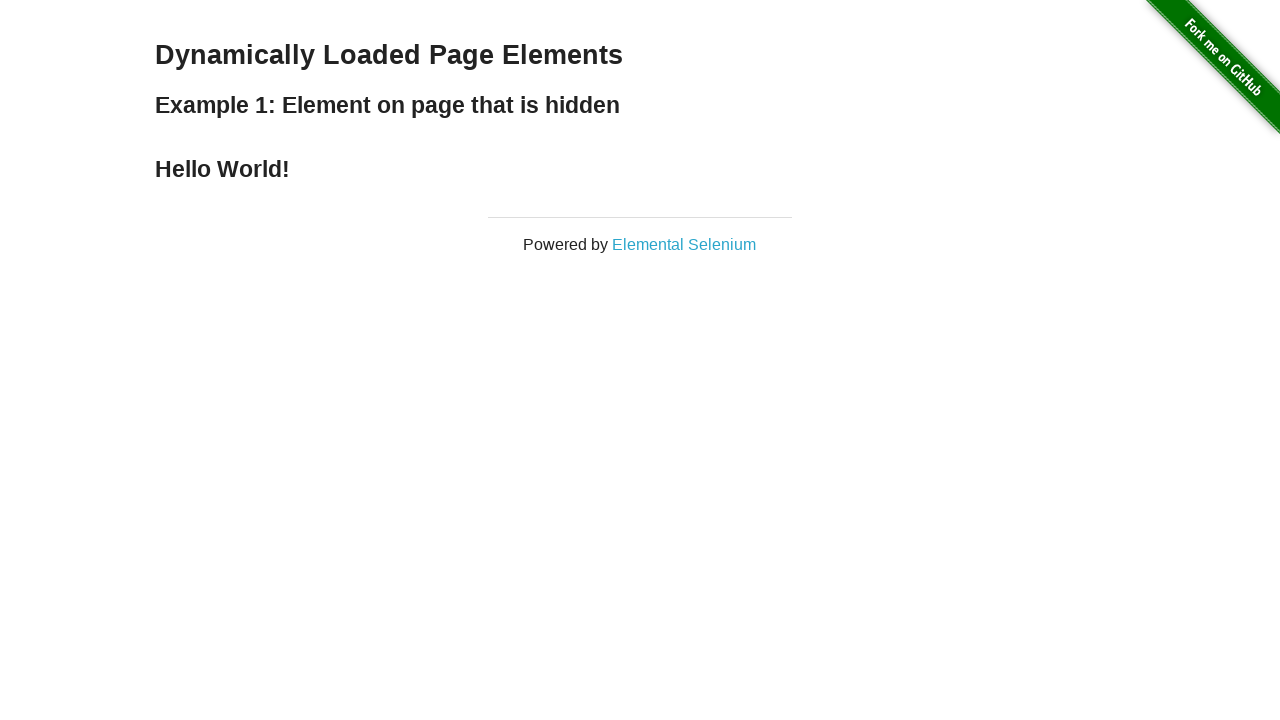

Verified that the text element contains 'Hello World!'
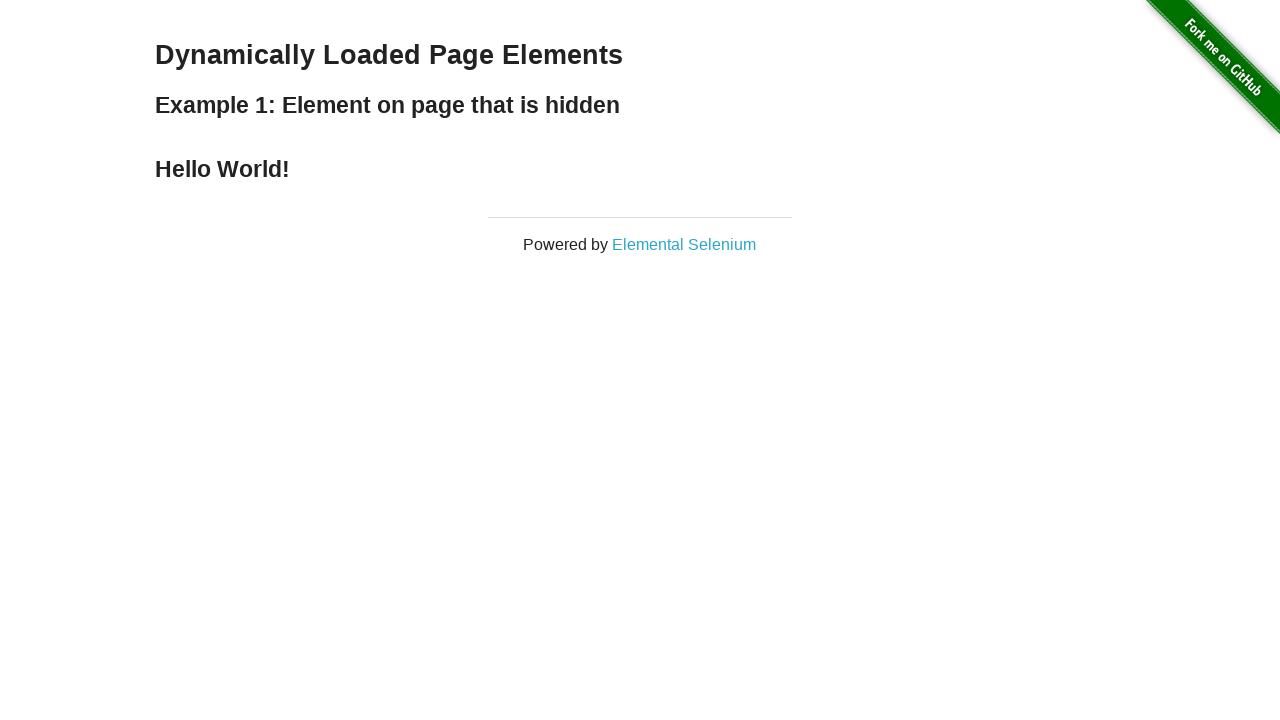

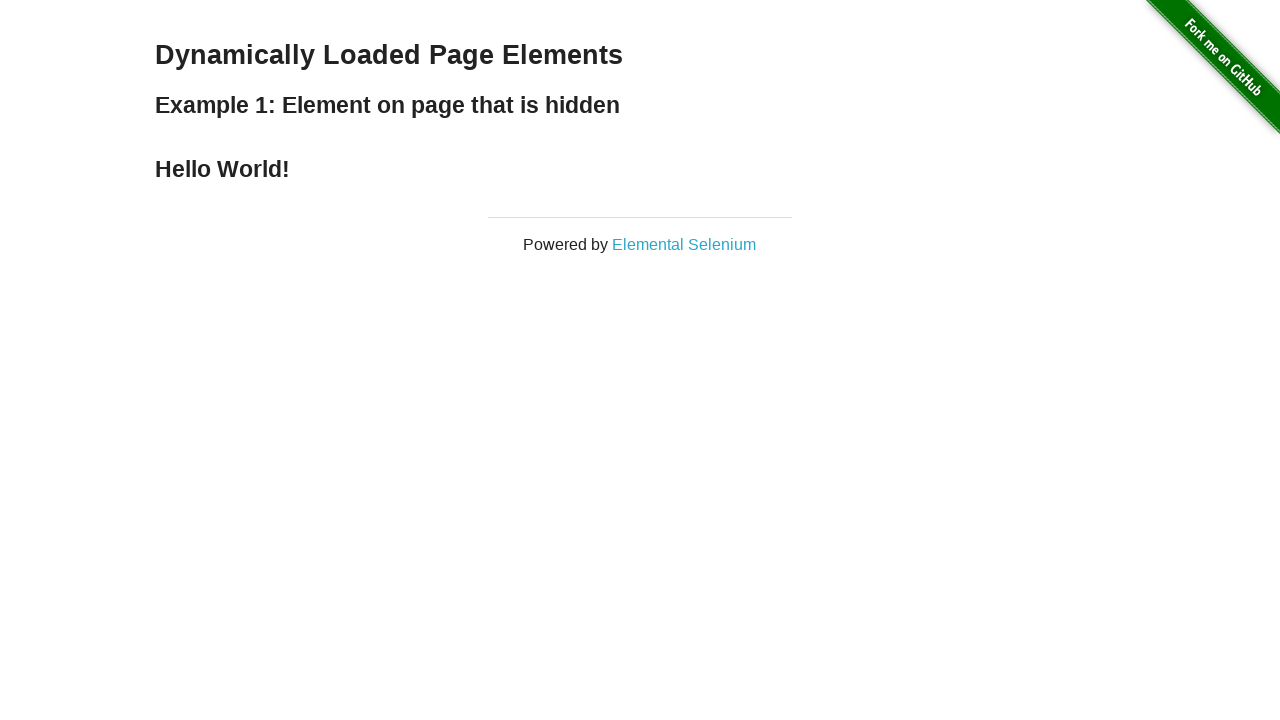